Tests hover functionality by hovering over three images and verifying that the corresponding user names become visible on hover.

Starting URL: https://practice.cydeo.com/hovers

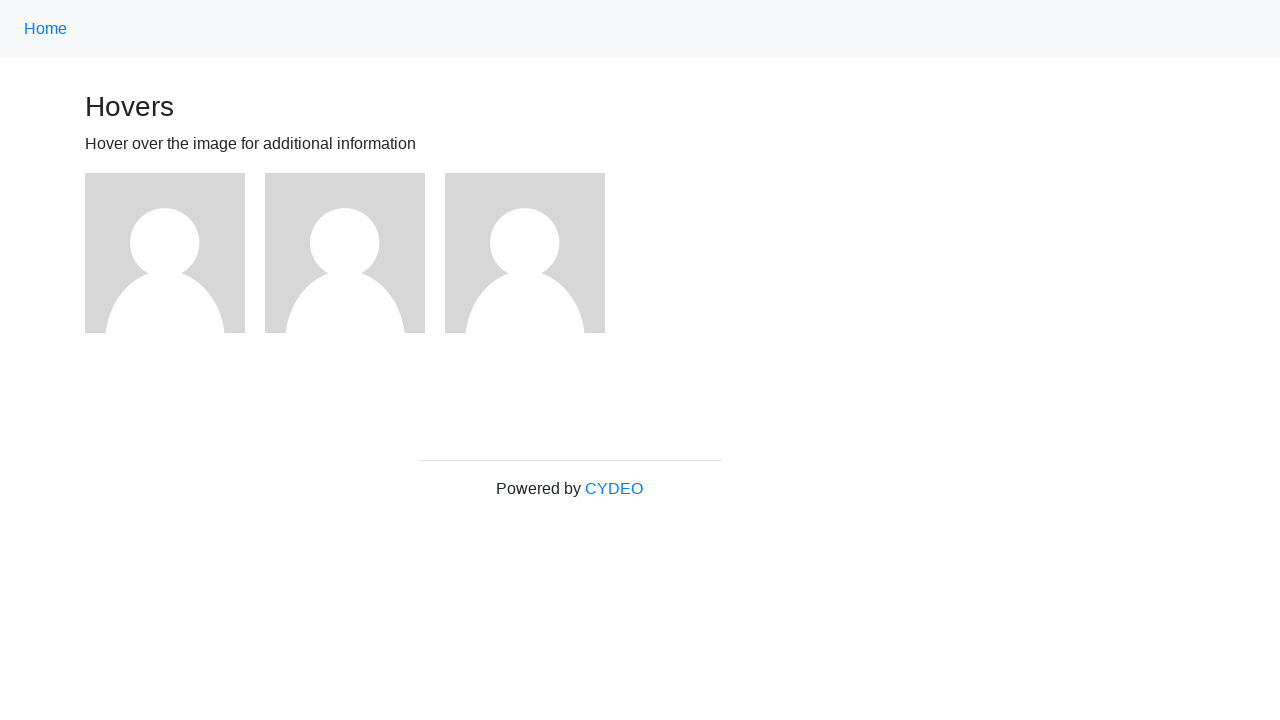

Located first image element
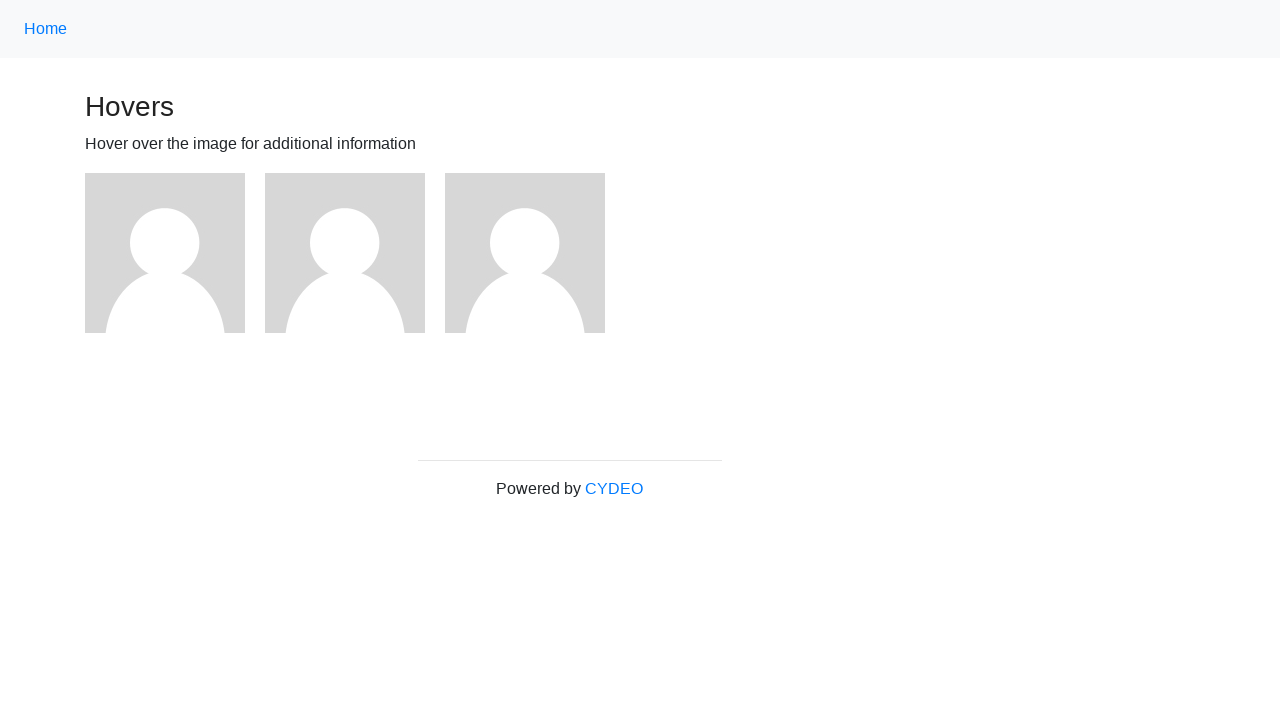

Located second image element
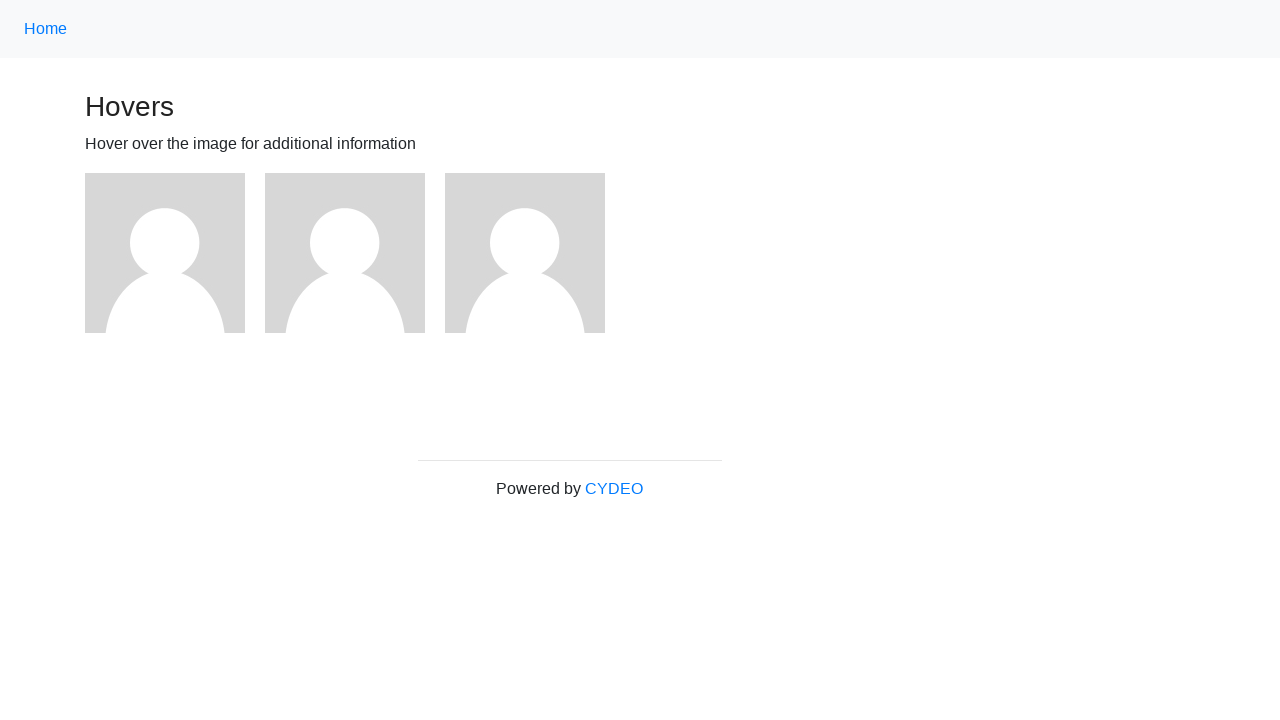

Located third image element
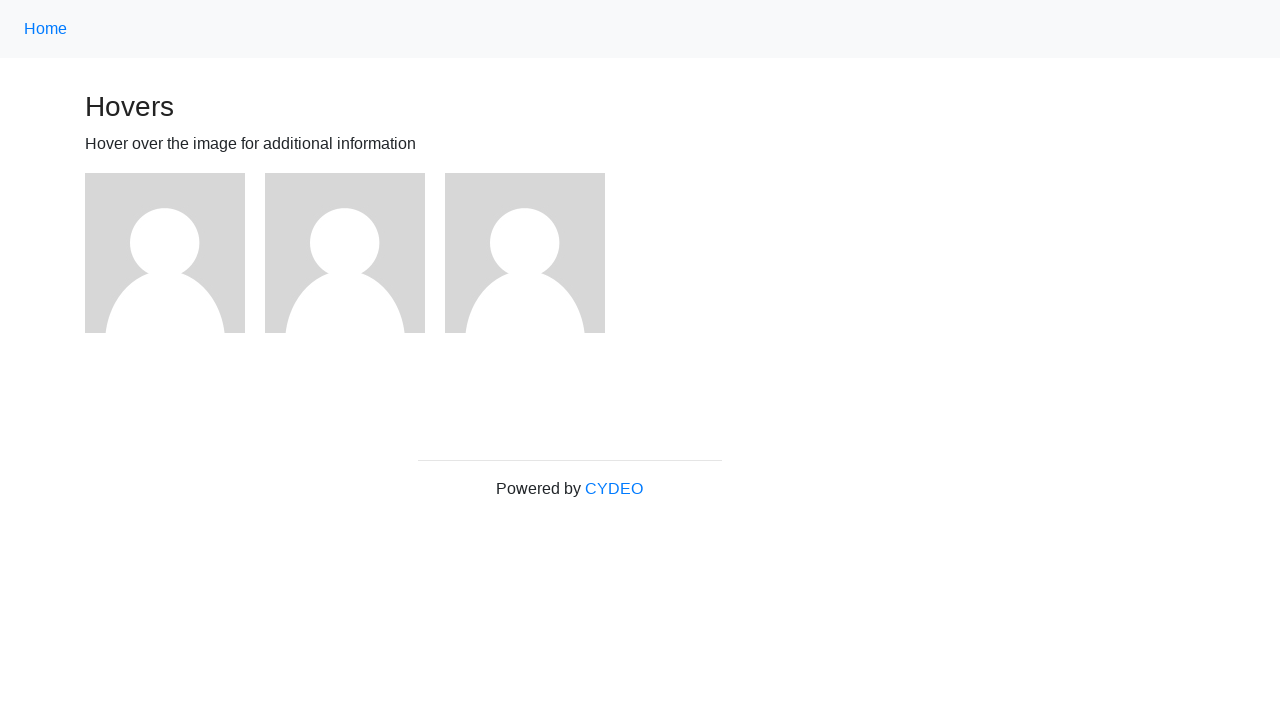

Located user1 text element
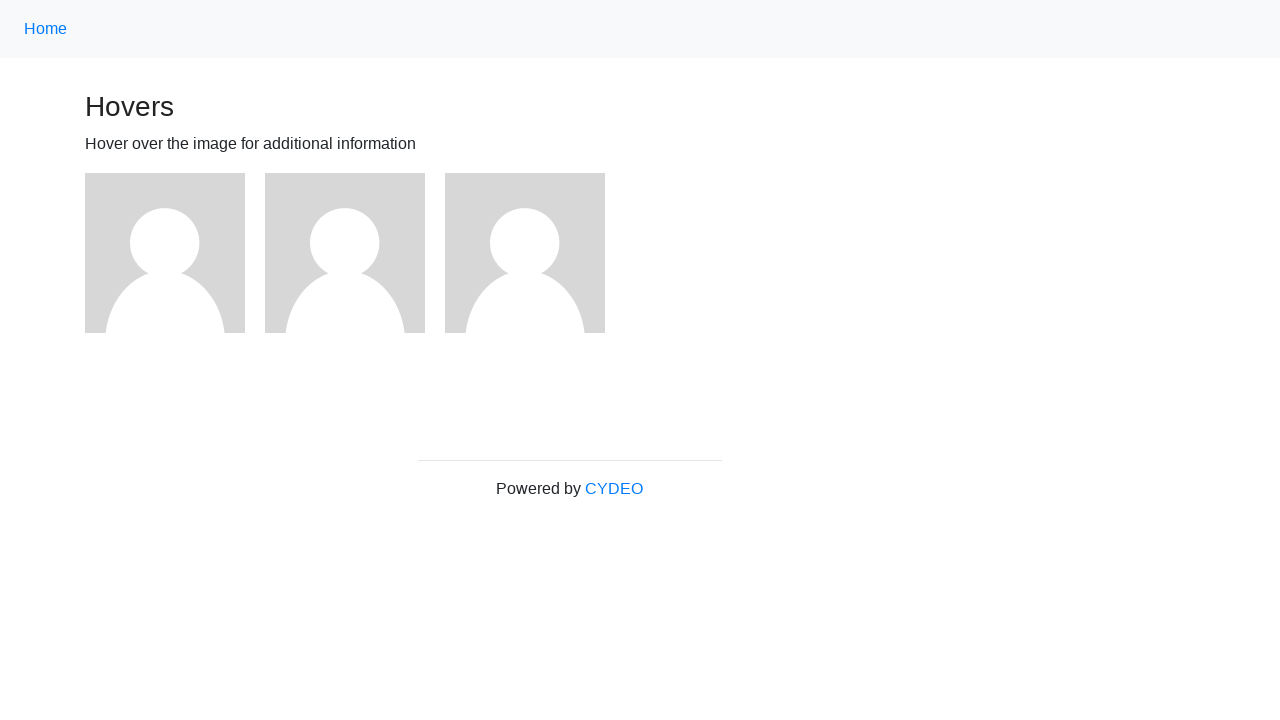

Located user2 text element
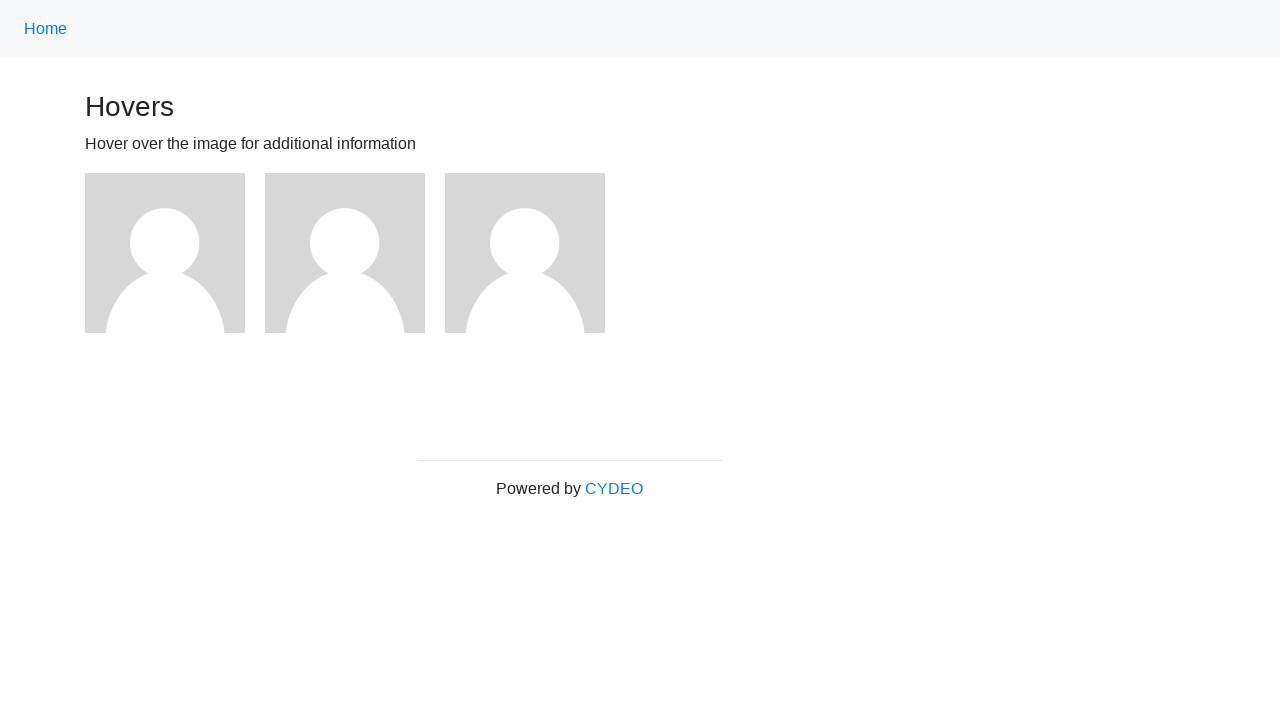

Located user3 text element
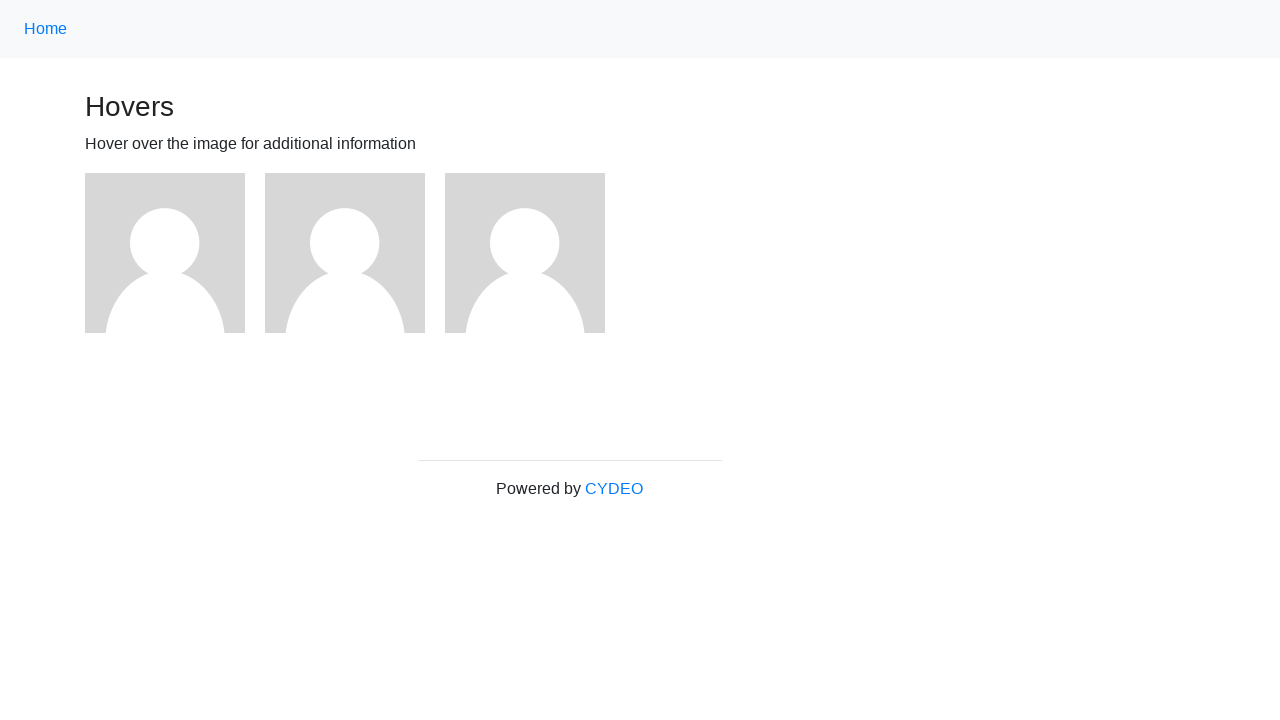

Hovered over first image at (165, 253) on (//img)[1]
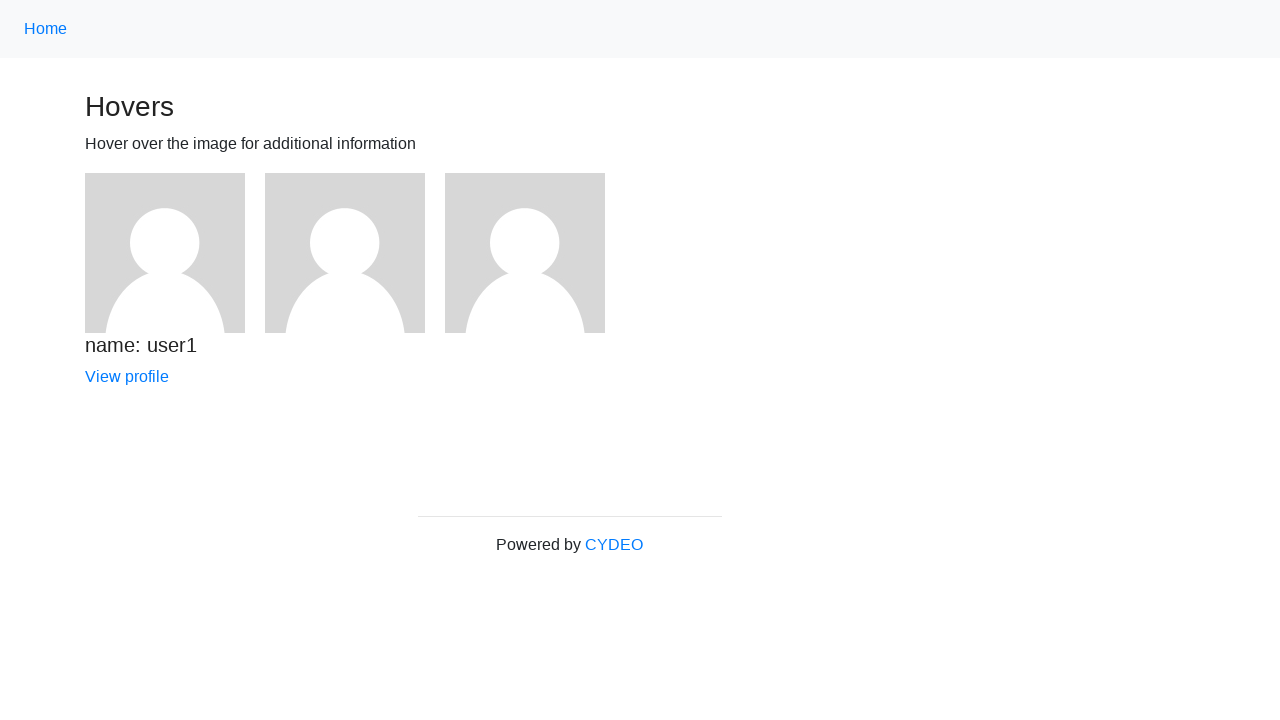

Verified user1 name is visible after hovering over first image
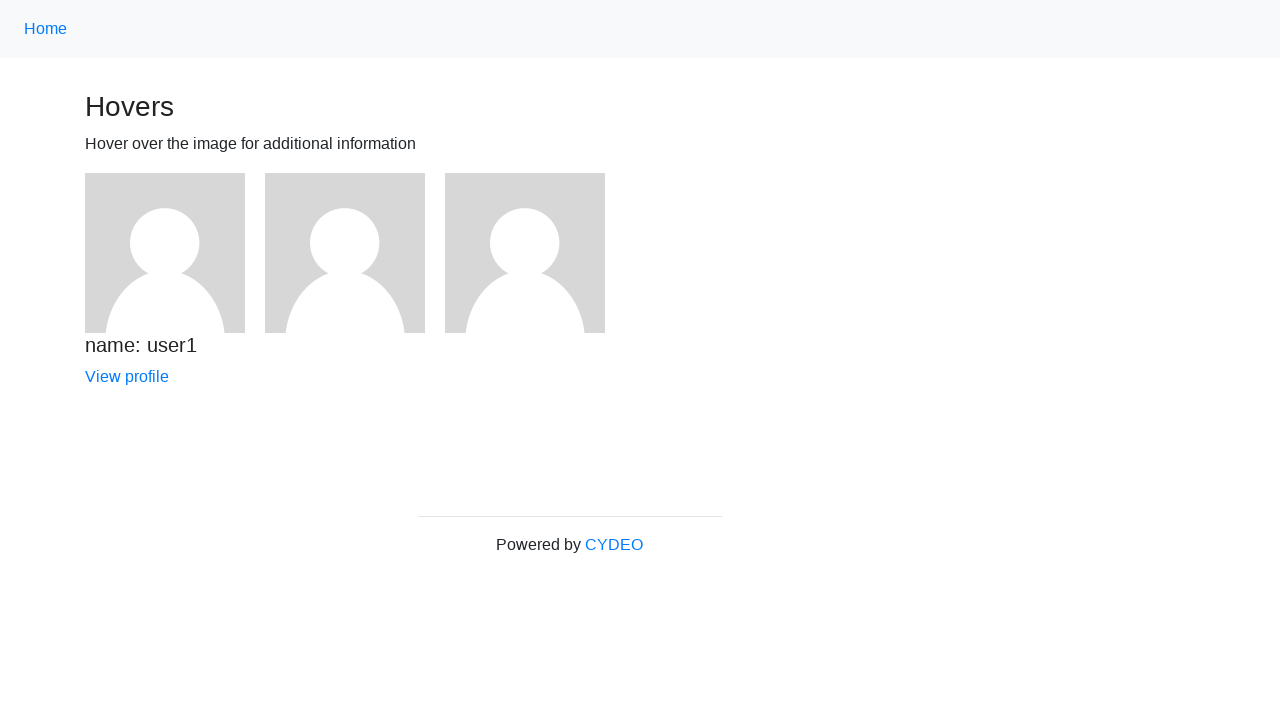

Hovered over second image at (345, 253) on (//img)[2]
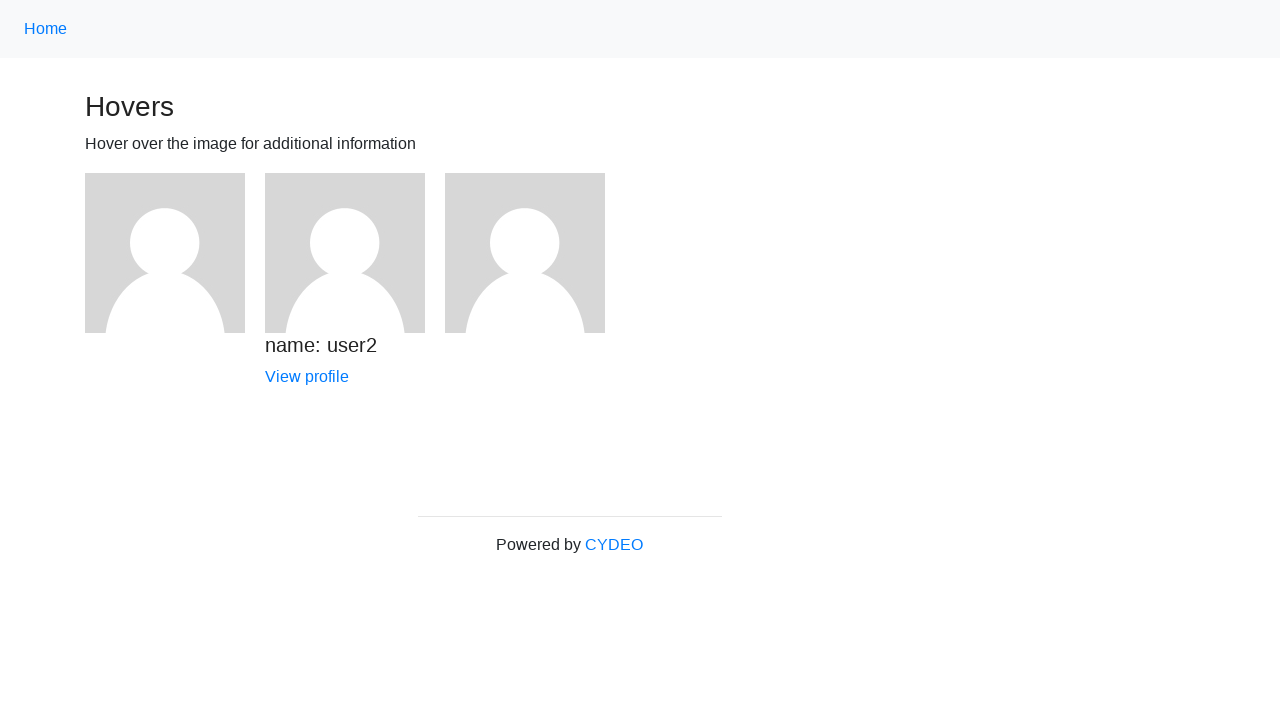

Verified user2 name is visible after hovering over second image
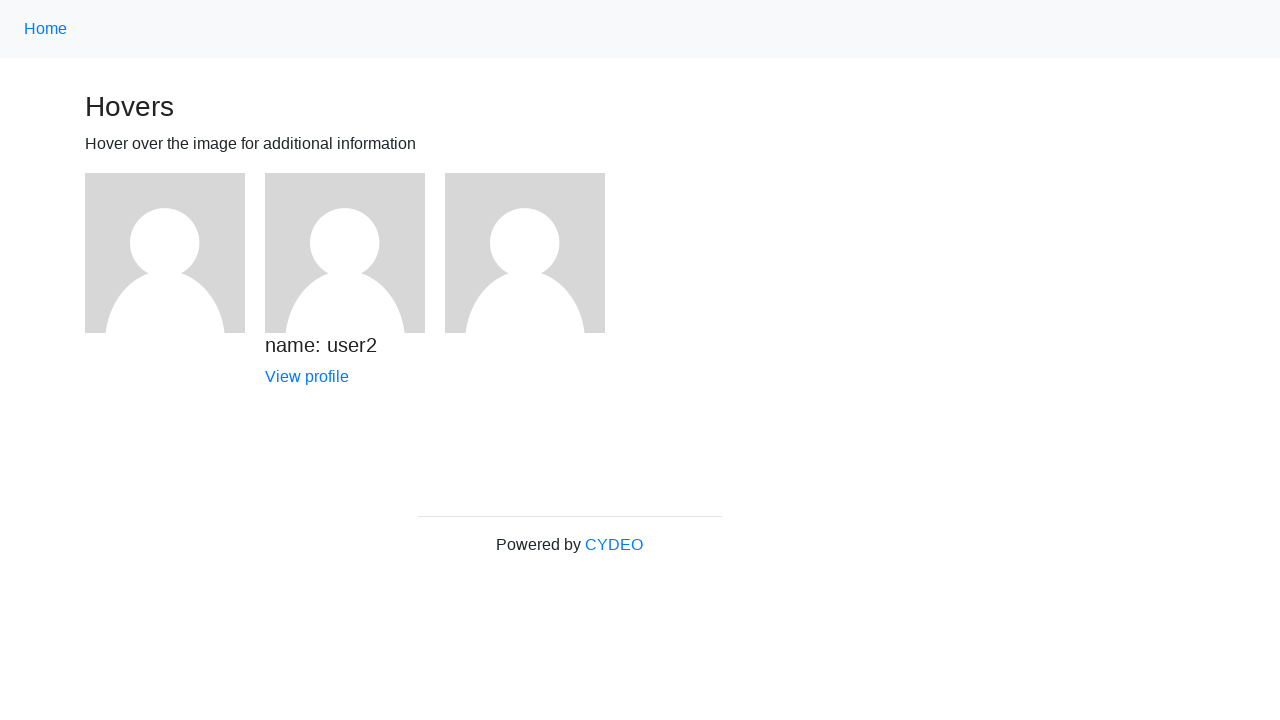

Hovered over third image at (525, 253) on (//img)[3]
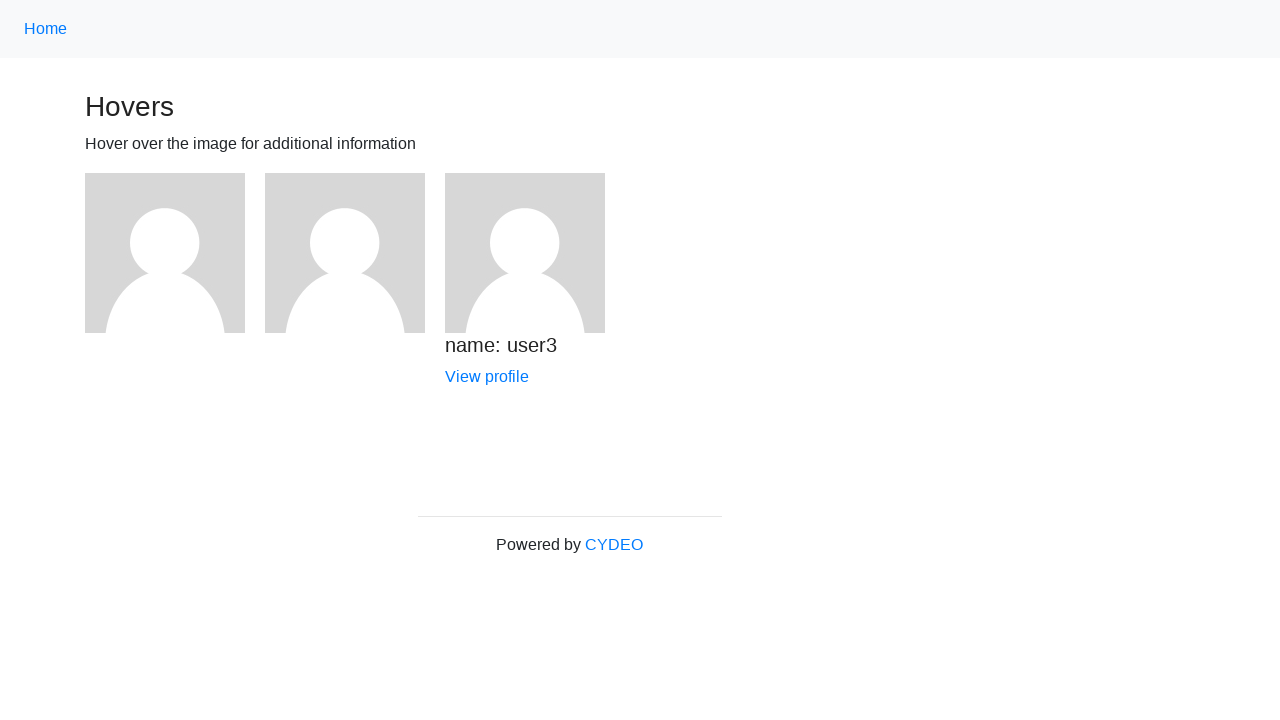

Verified user3 name is visible after hovering over third image
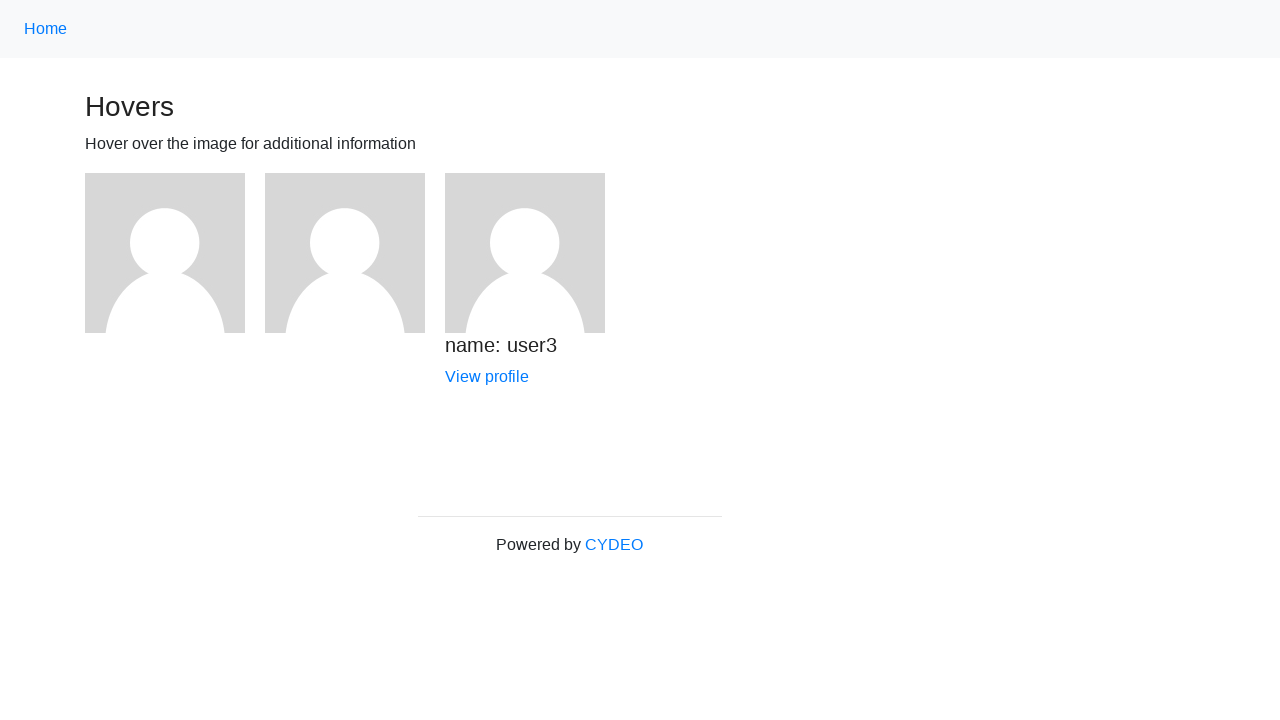

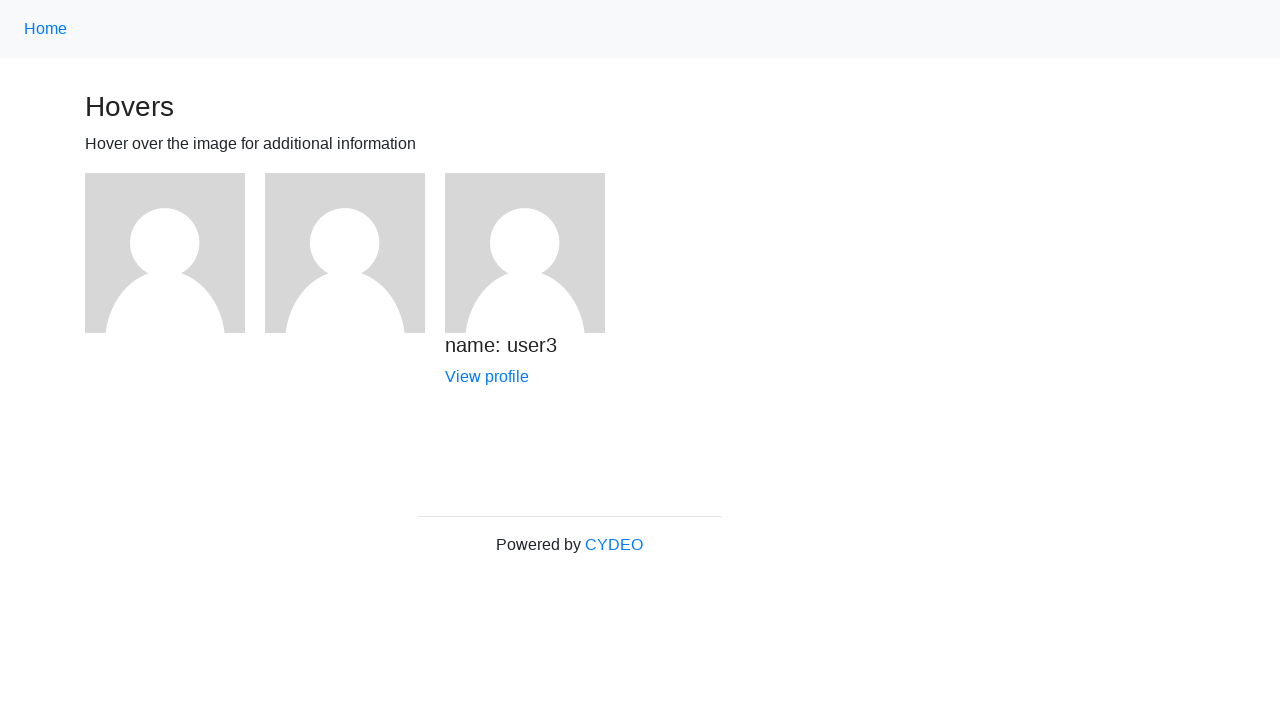